Tests right-click context menu functionality by performing a context click on a designated area, verifying and accepting the alert dialog, then clicking a link to navigate to a new page and verifying the page header.

Starting URL: https://the-internet.herokuapp.com/context_menu

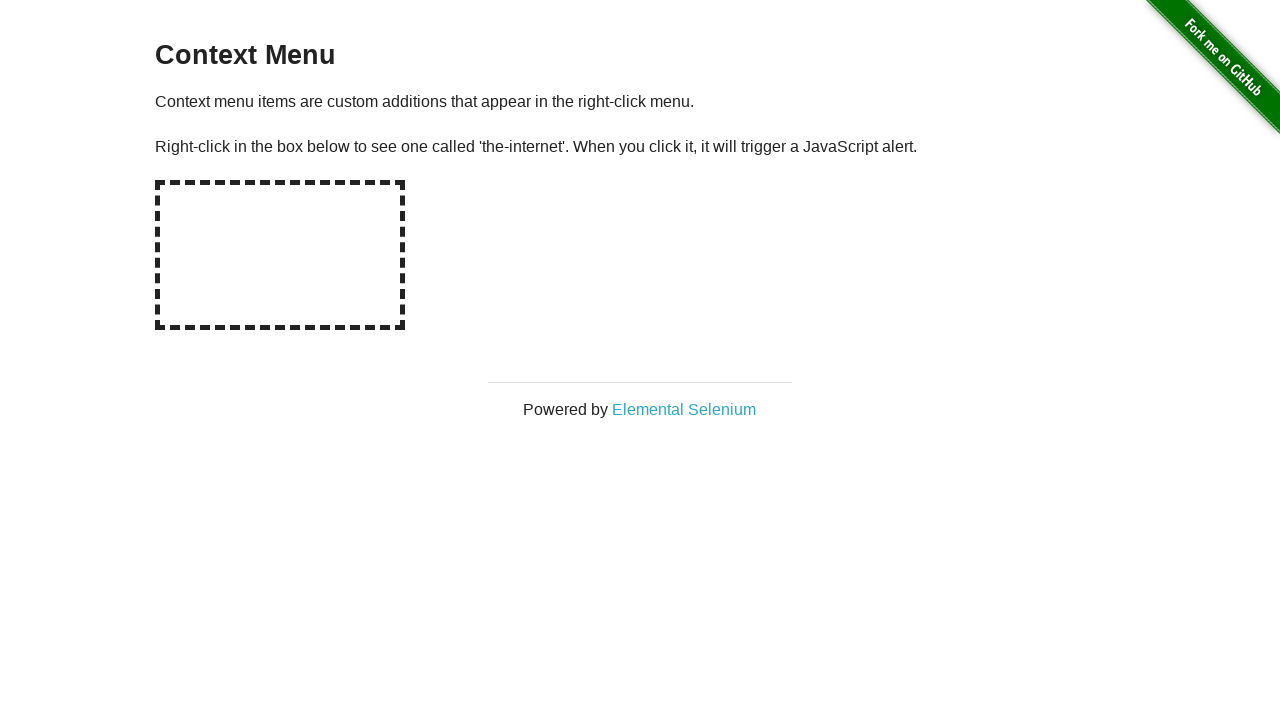

Set up dialog handler to accept alert
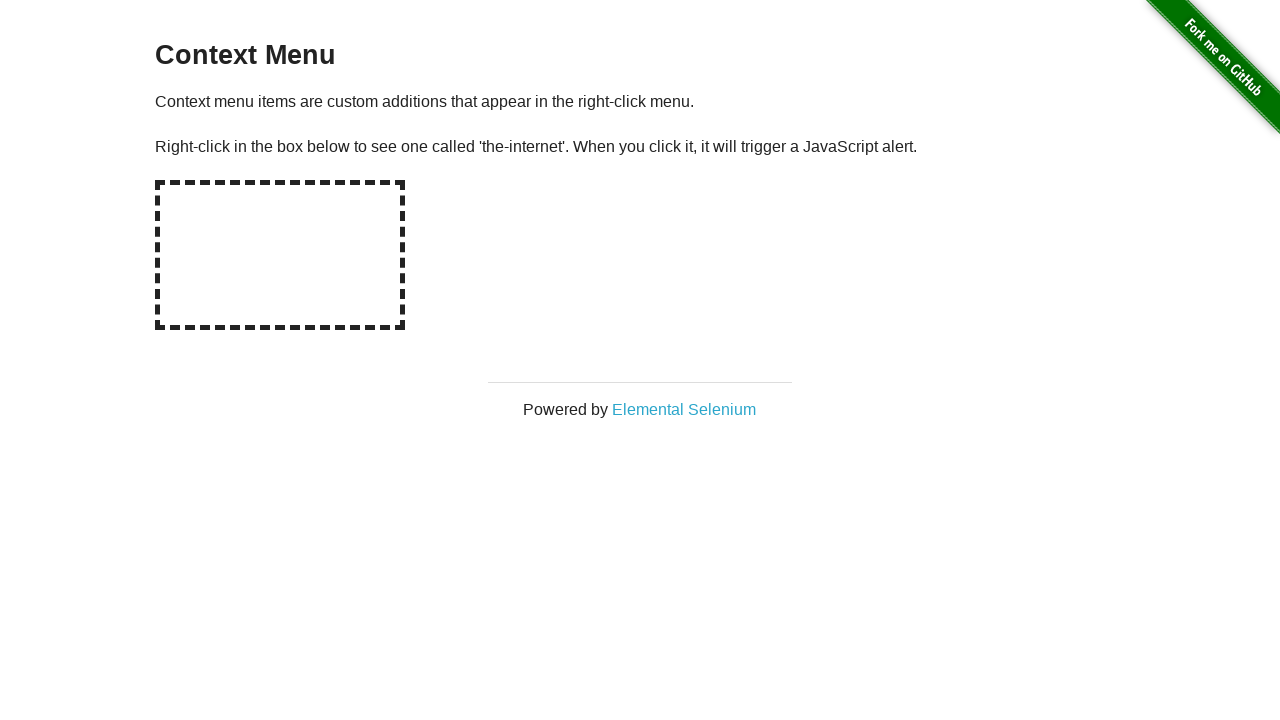

Right-clicked on hot-spot box to trigger context menu at (280, 255) on #hot-spot
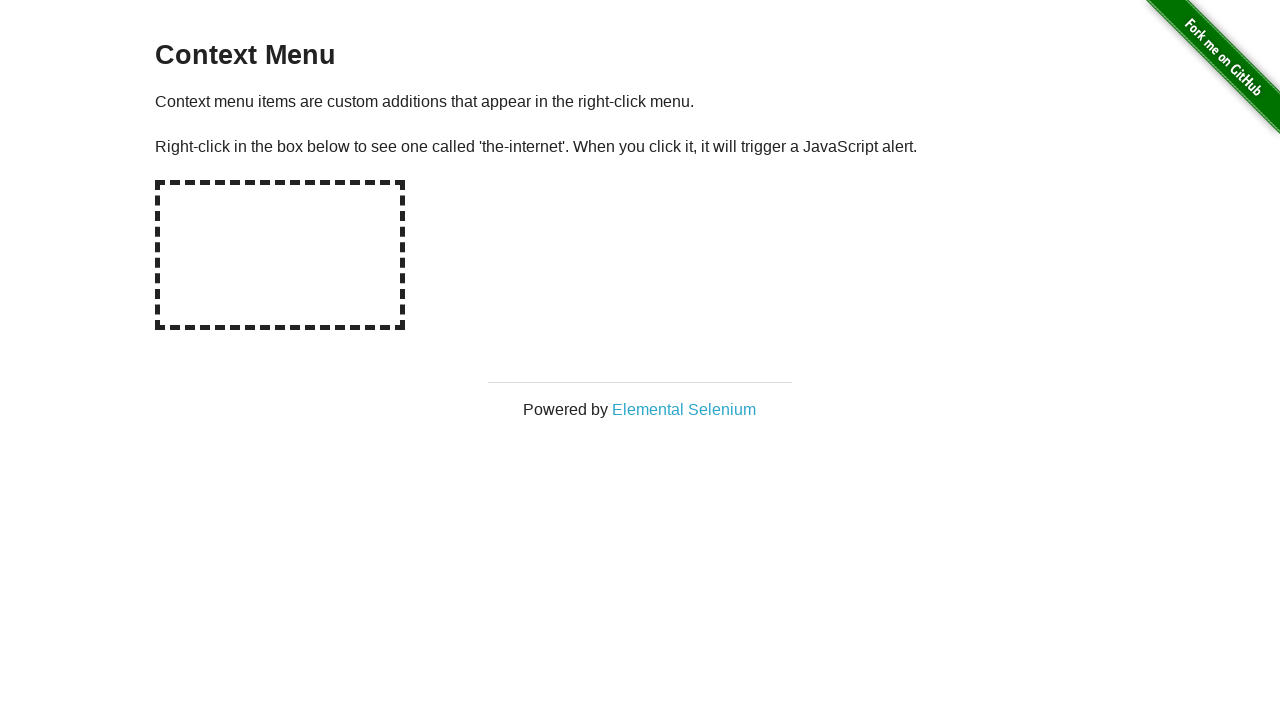

Waited for alert dialog to be handled
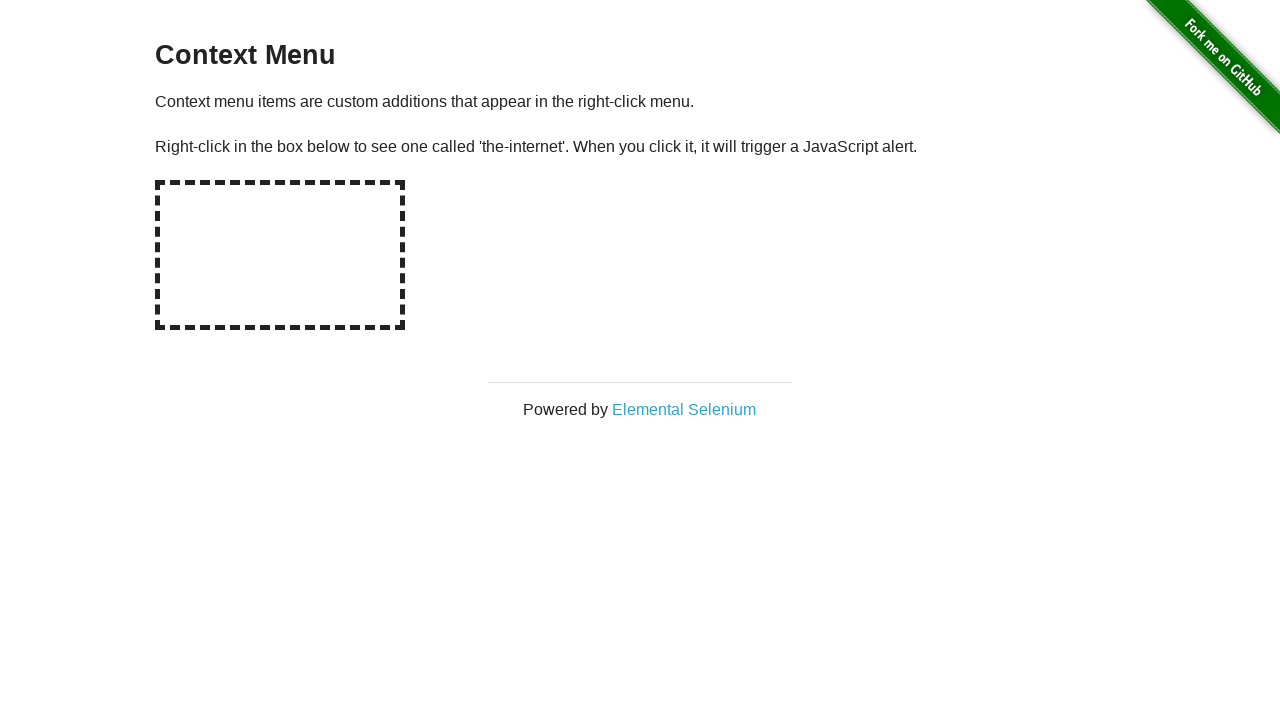

Clicked on Elemental Selenium link to open in new tab at (684, 409) on a:has-text('Elemental Selenium')
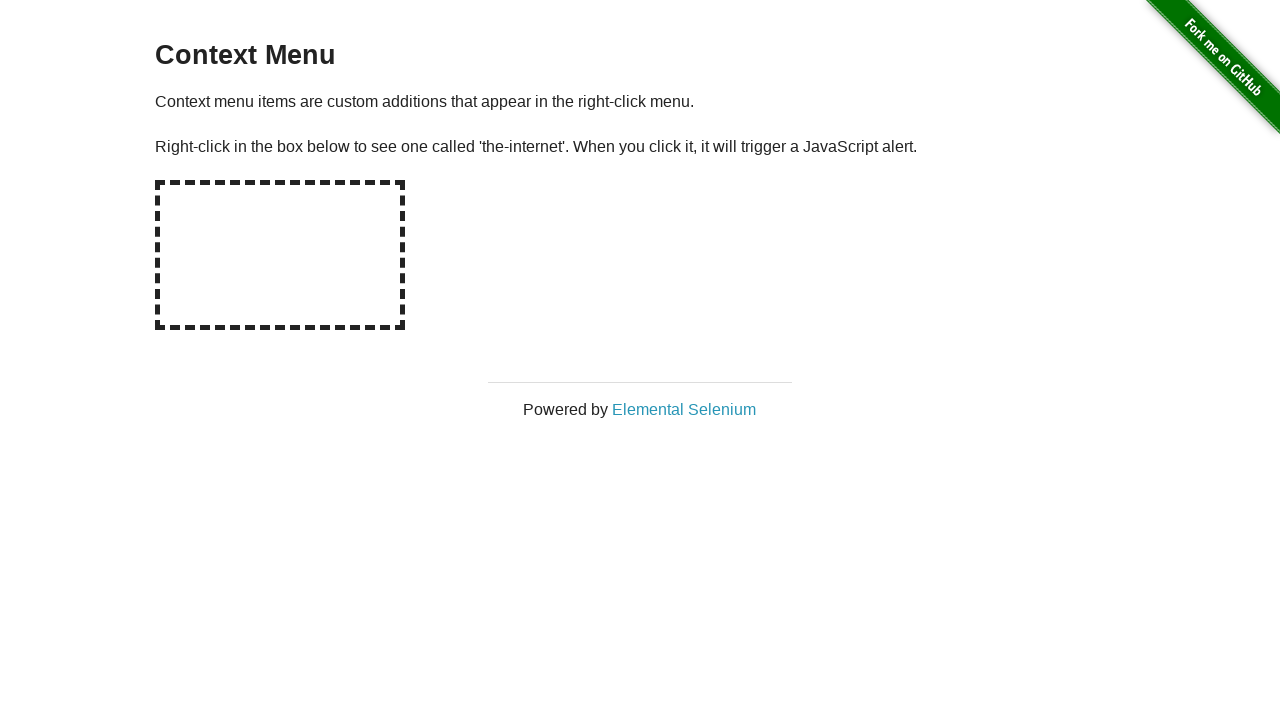

Switched to new page and waited for load state
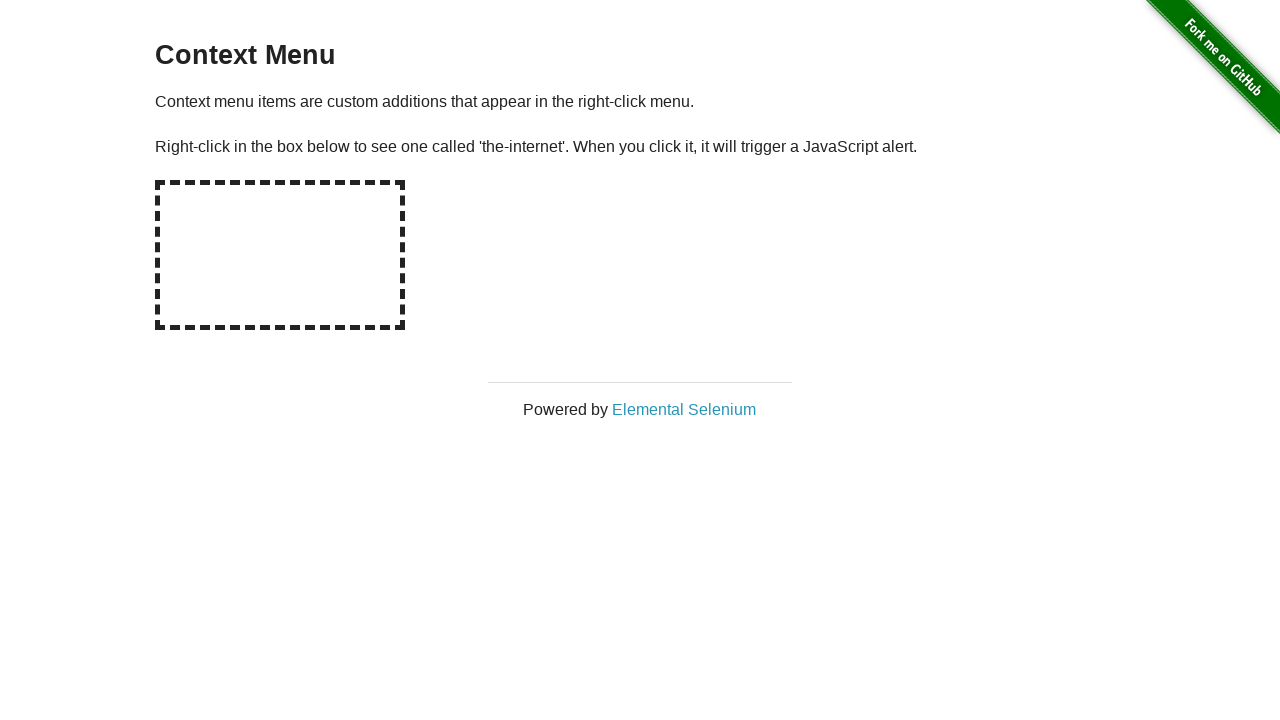

Retrieved h1 text content from new page
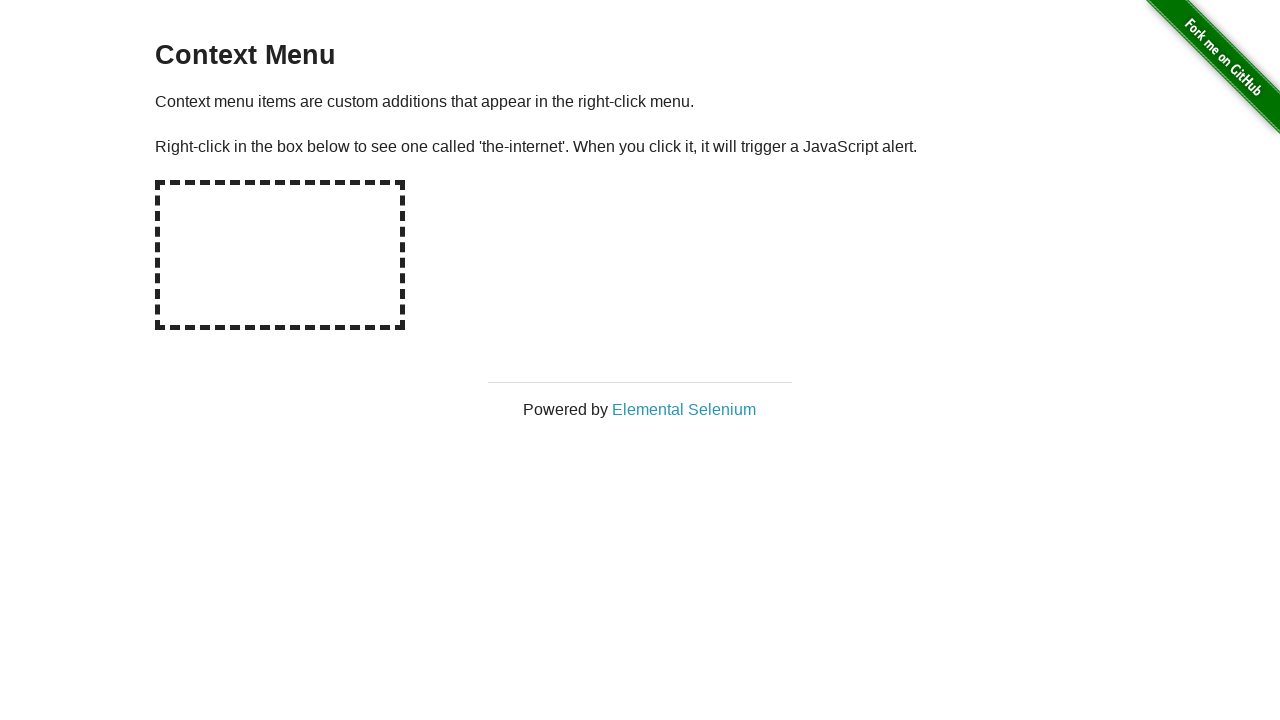

Verified h1 contains 'Elemental Selenium'
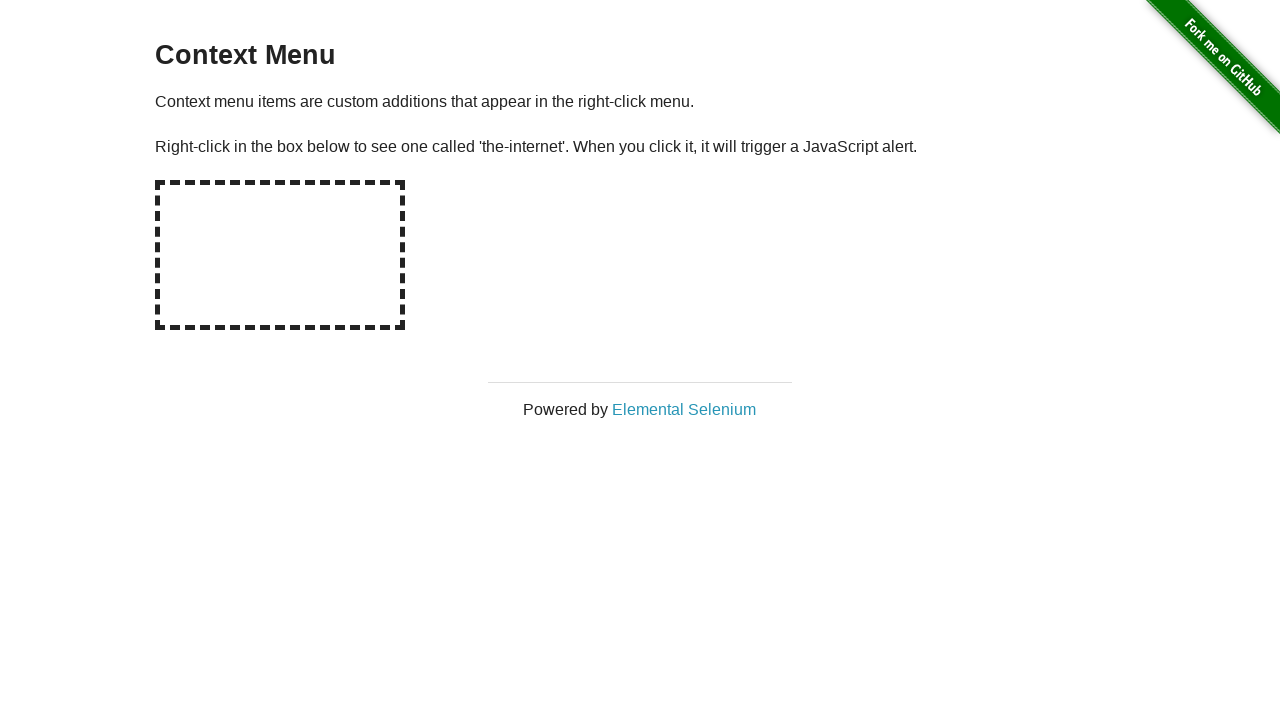

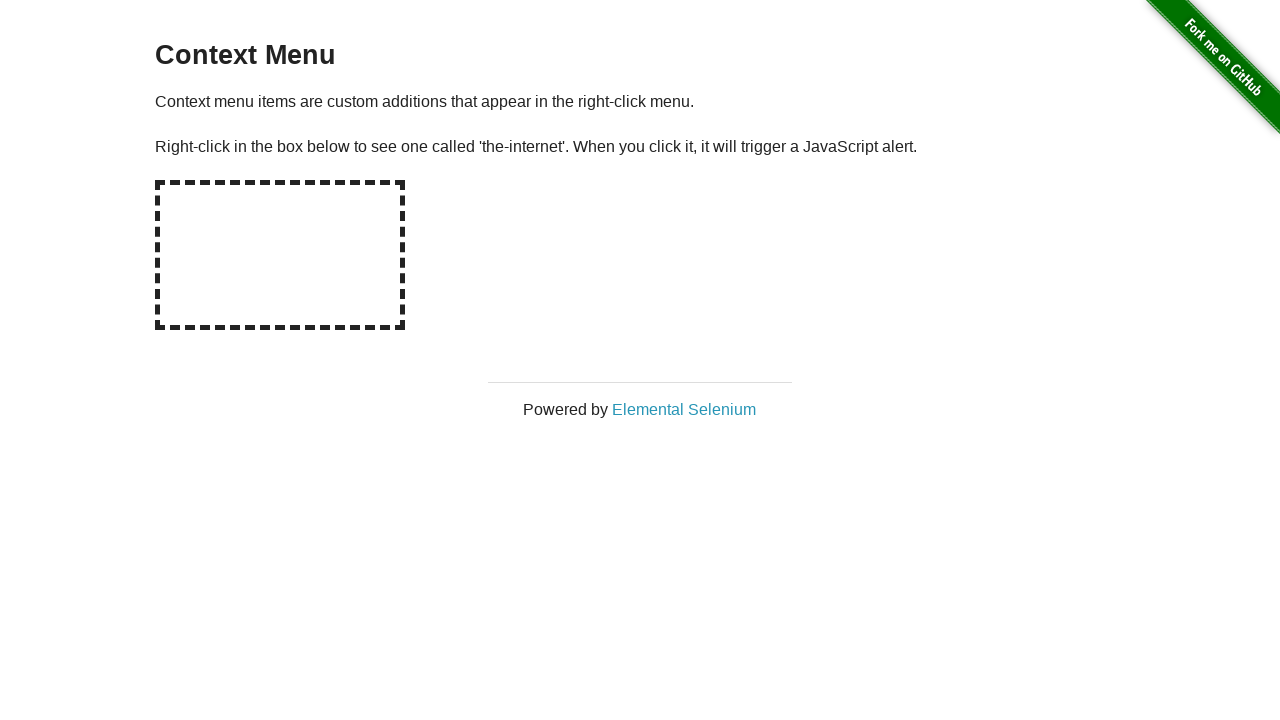